Tests dynamic element creation by clicking "Add Element" button multiple times and verifying the correct number of delete buttons are created

Starting URL: http://the-internet.herokuapp.com/add_remove_elements/

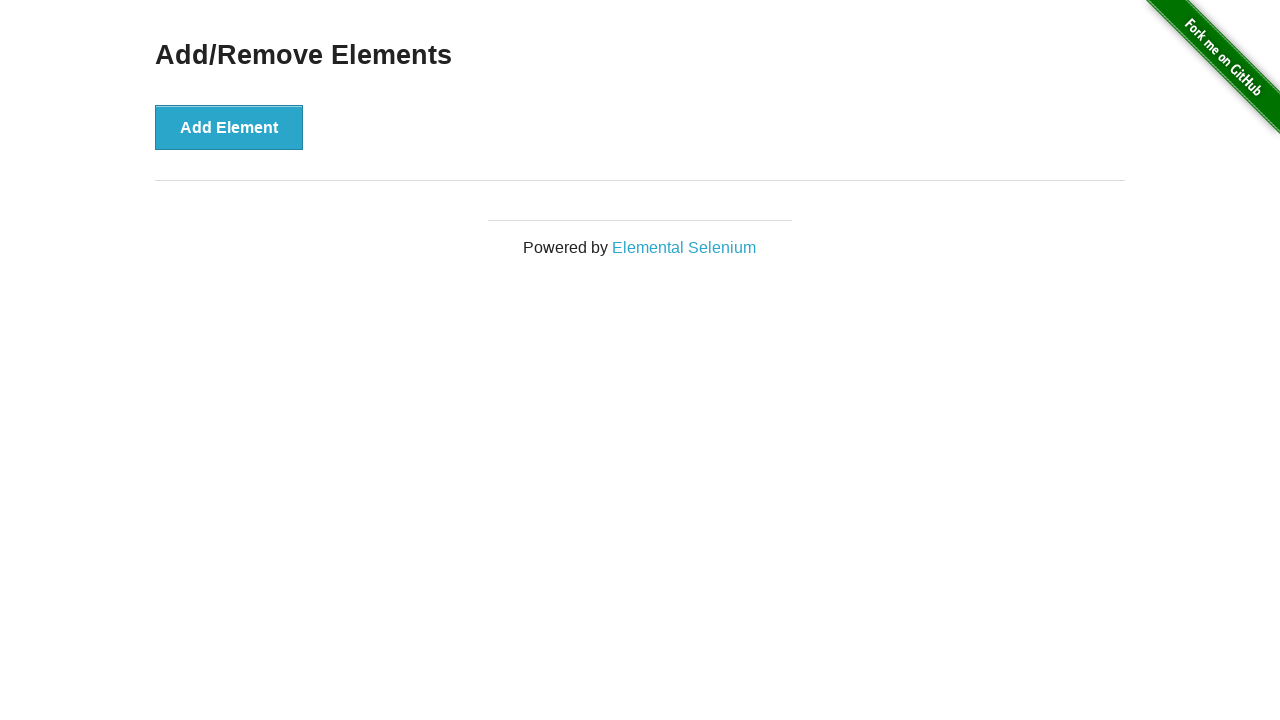

Navigated to Add/Remove Elements page
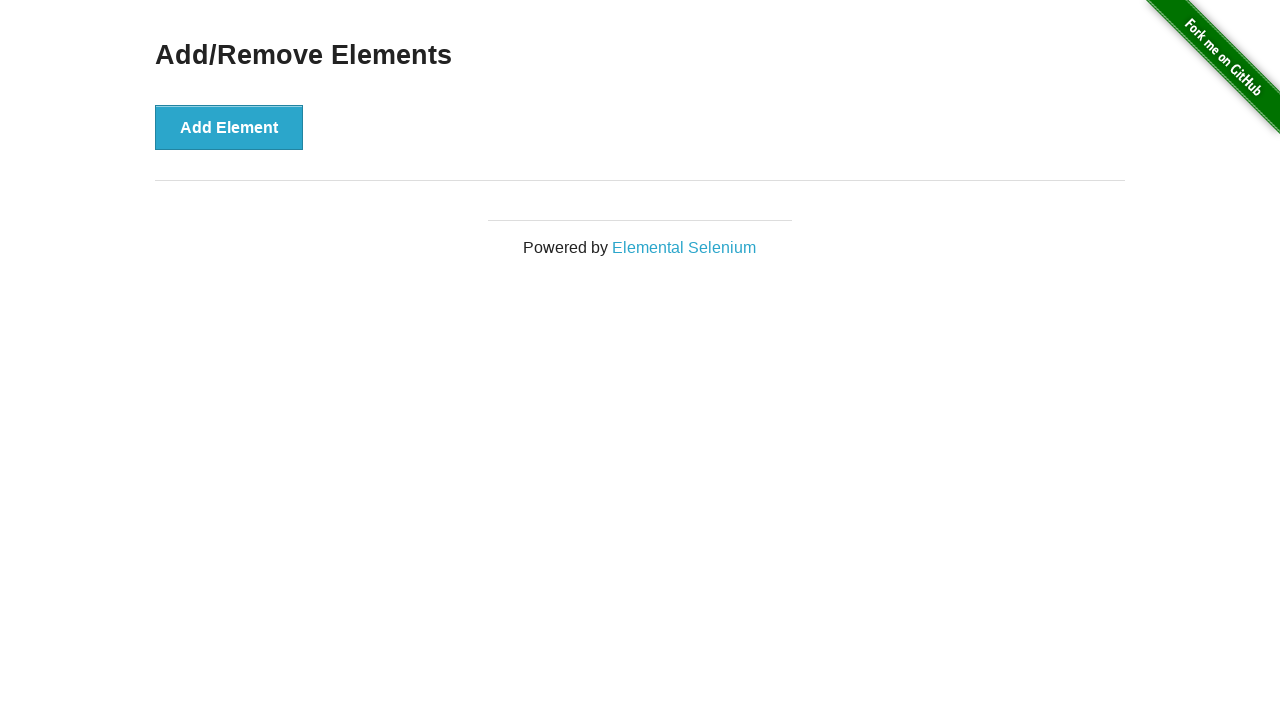

Clicked Add Element button (click 1 of 5) at (229, 127) on button:has-text("Add Element")
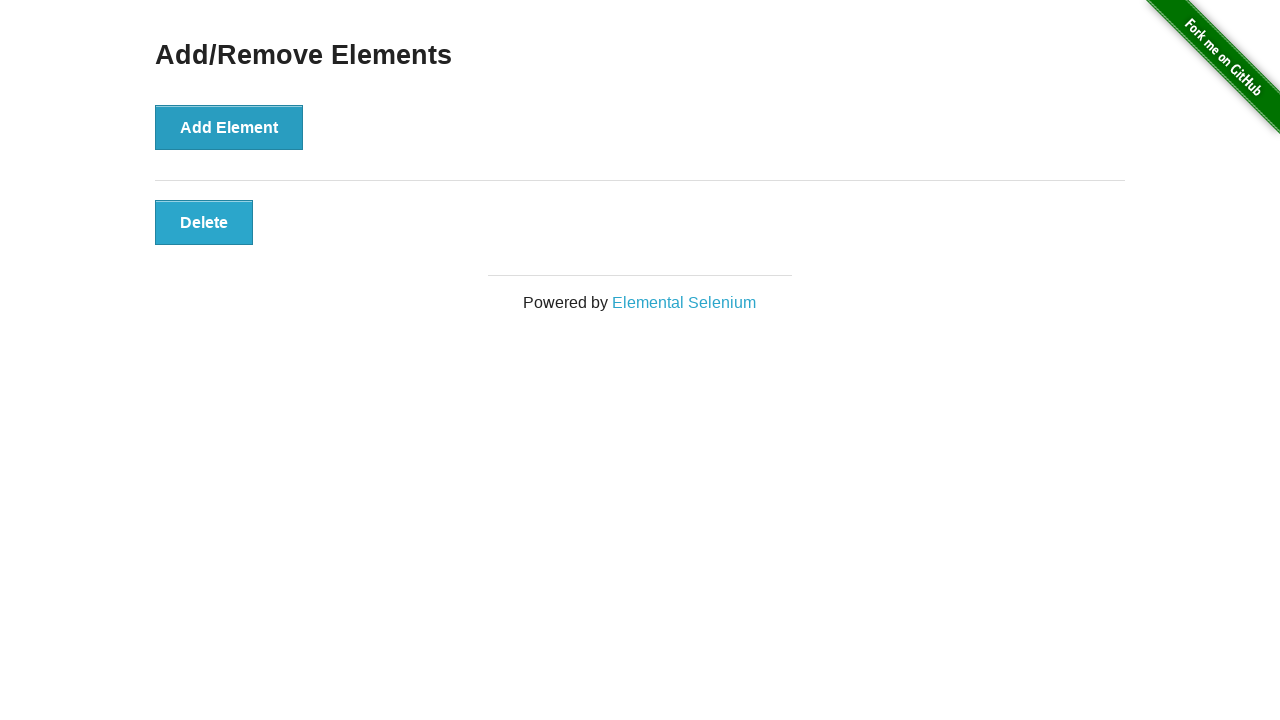

Clicked Add Element button (click 2 of 5) at (229, 127) on button:has-text("Add Element")
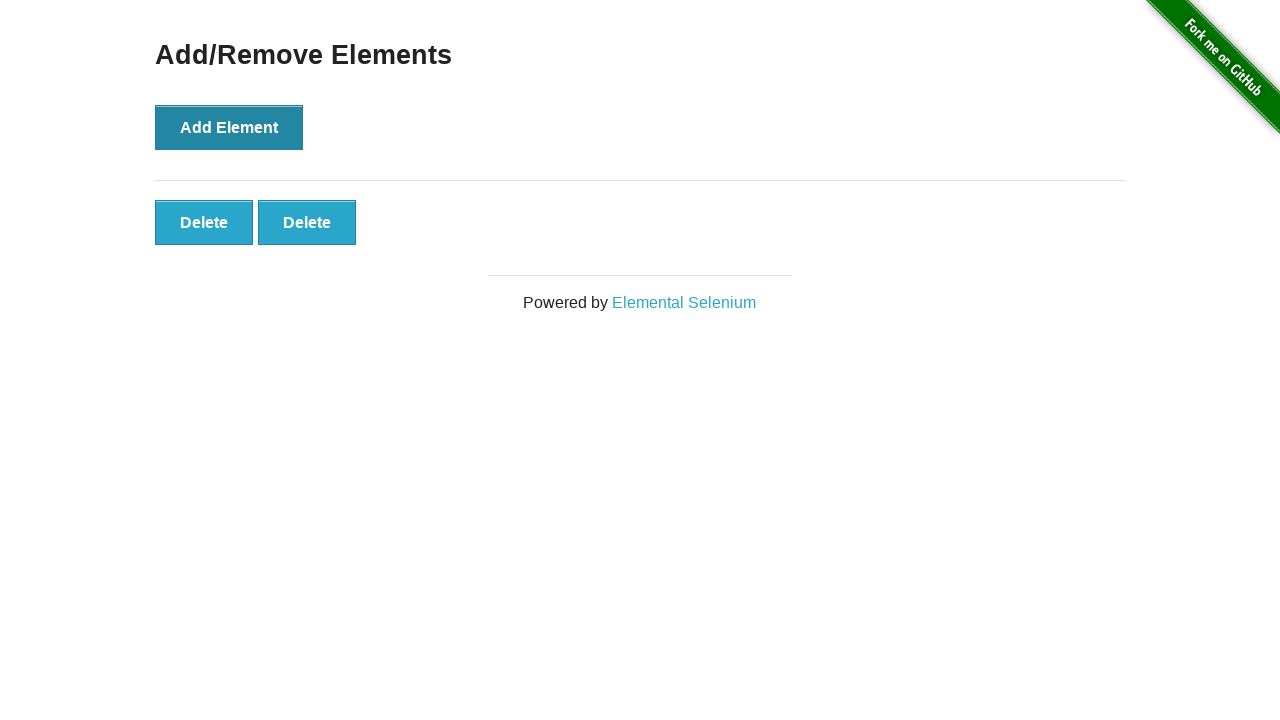

Clicked Add Element button (click 3 of 5) at (229, 127) on button:has-text("Add Element")
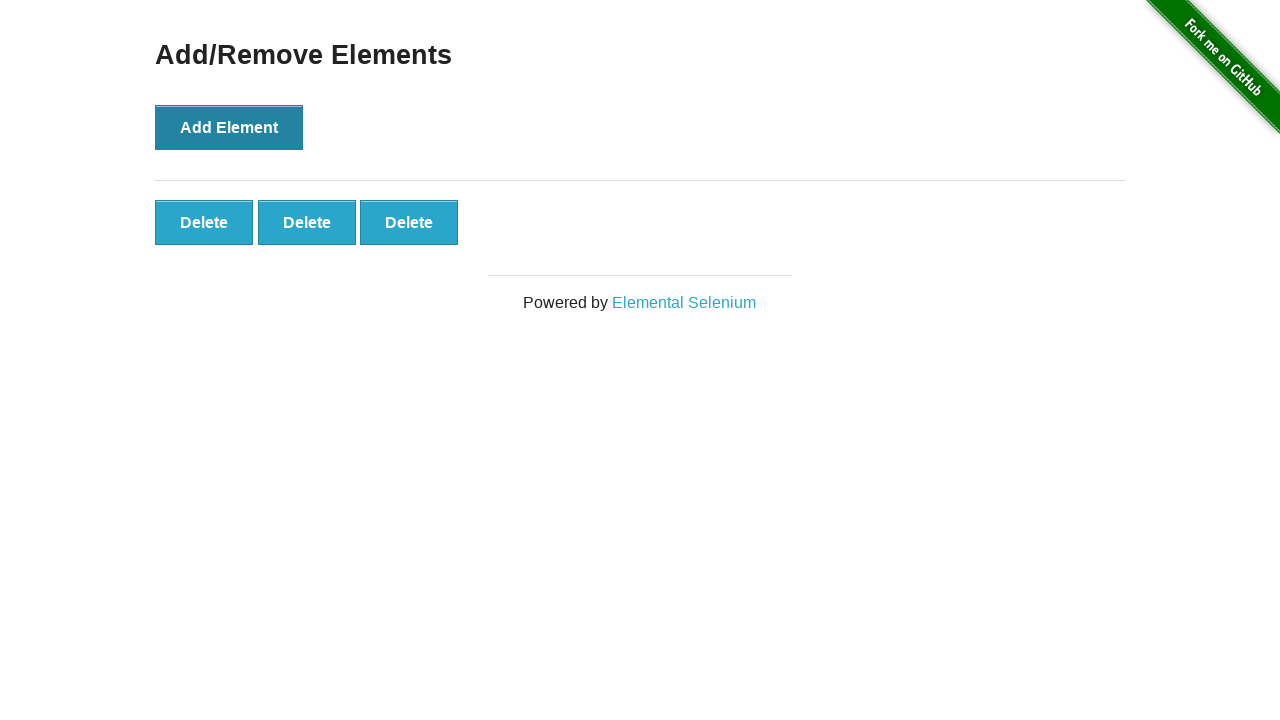

Clicked Add Element button (click 4 of 5) at (229, 127) on button:has-text("Add Element")
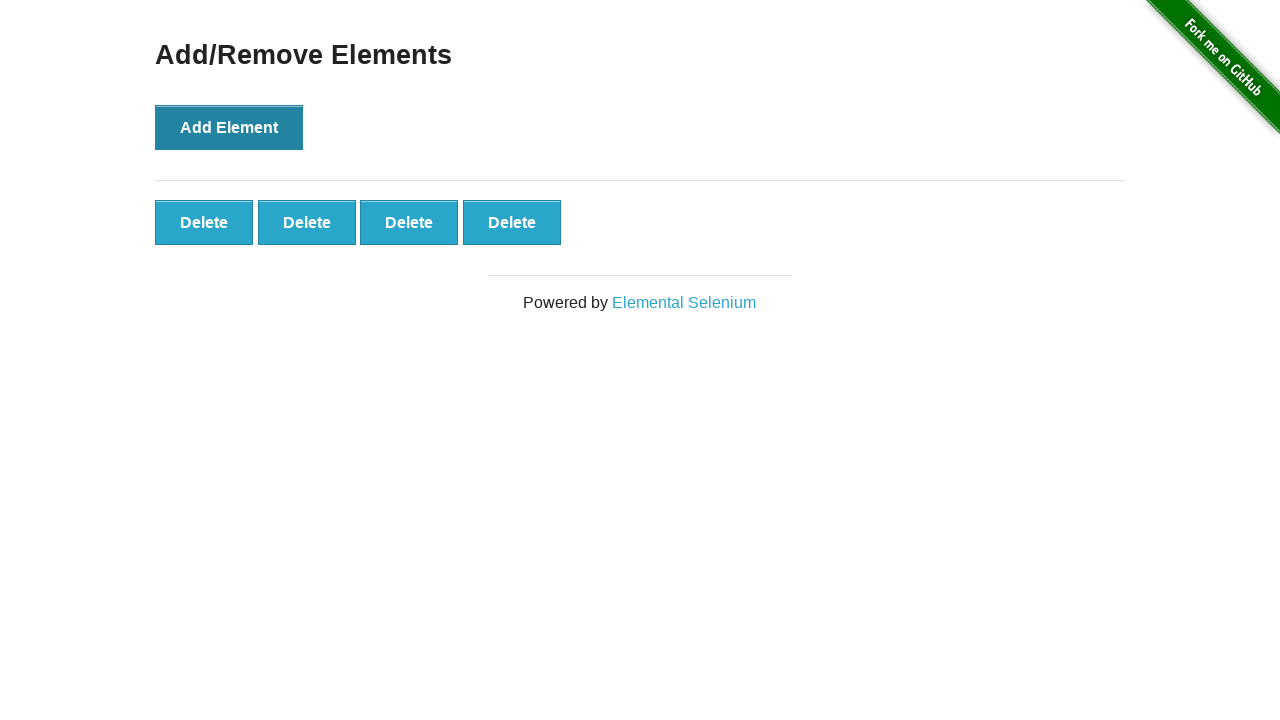

Clicked Add Element button (click 5 of 5) at (229, 127) on button:has-text("Add Element")
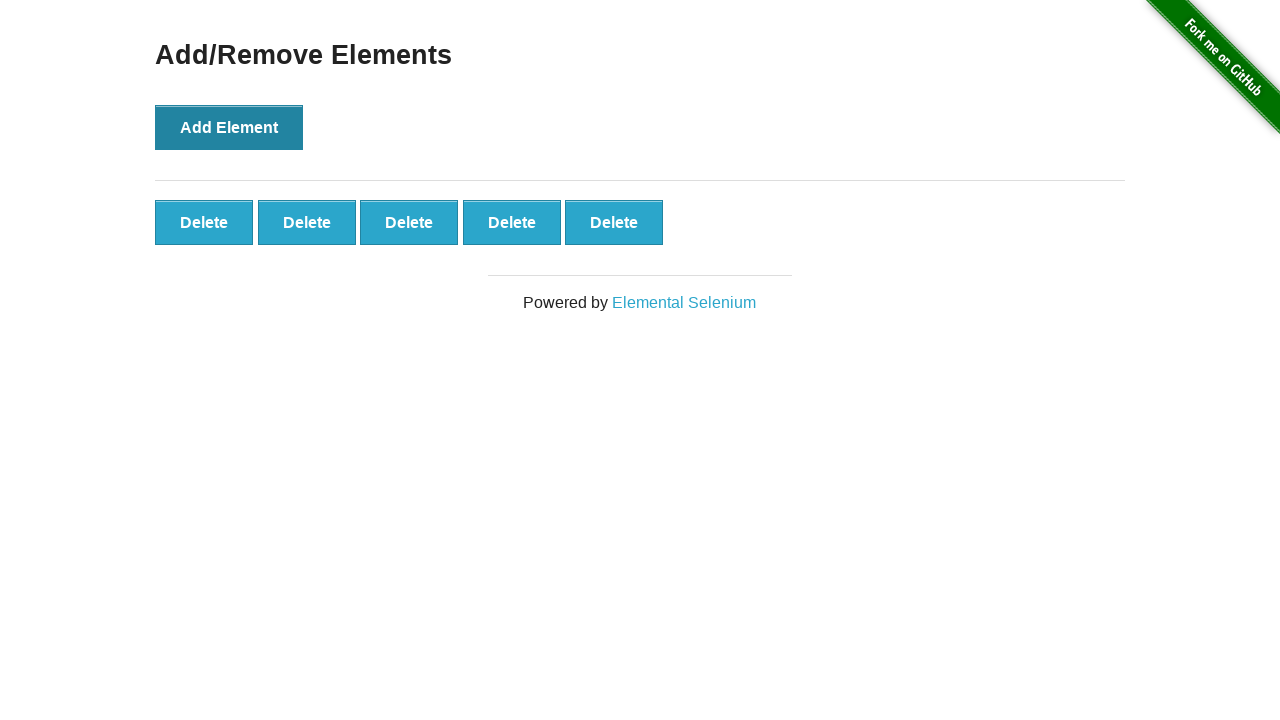

Verified that 5 delete buttons were created
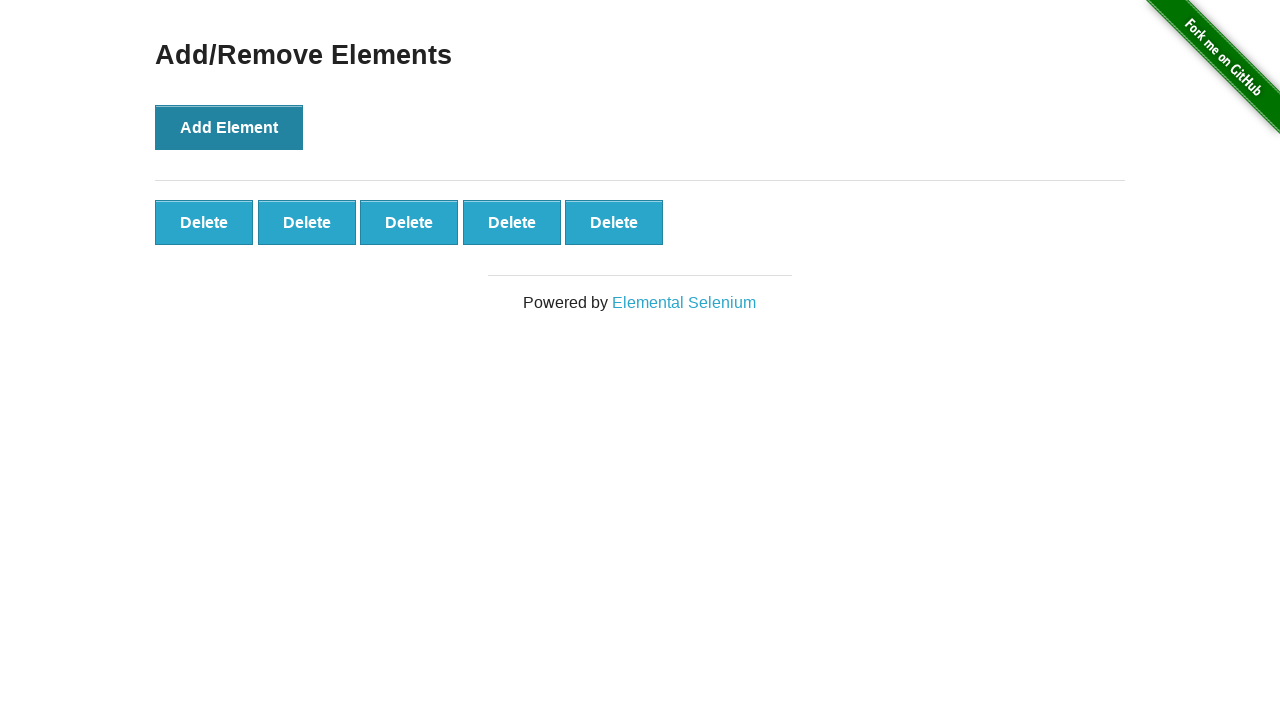

Clicked delete button (deletion 1 of 5) at (204, 222) on button:has-text("Delete"):first-of-type
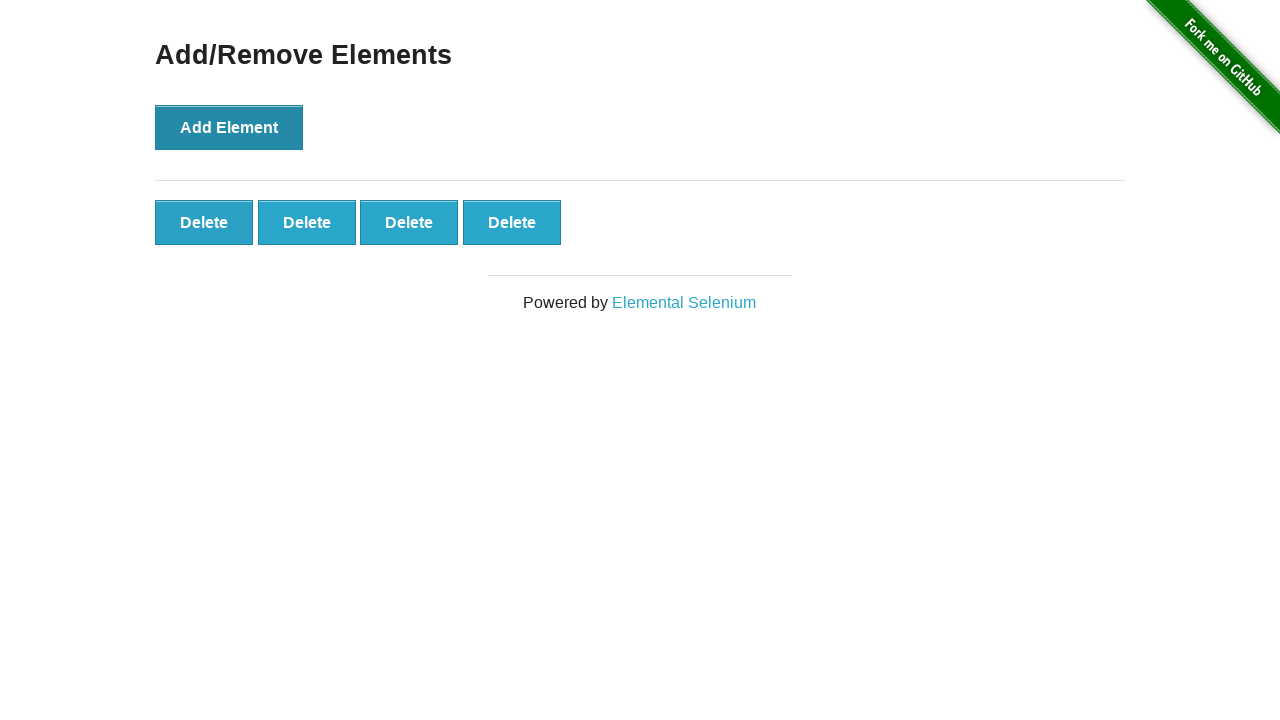

Clicked delete button (deletion 2 of 5) at (204, 222) on button:has-text("Delete"):first-of-type
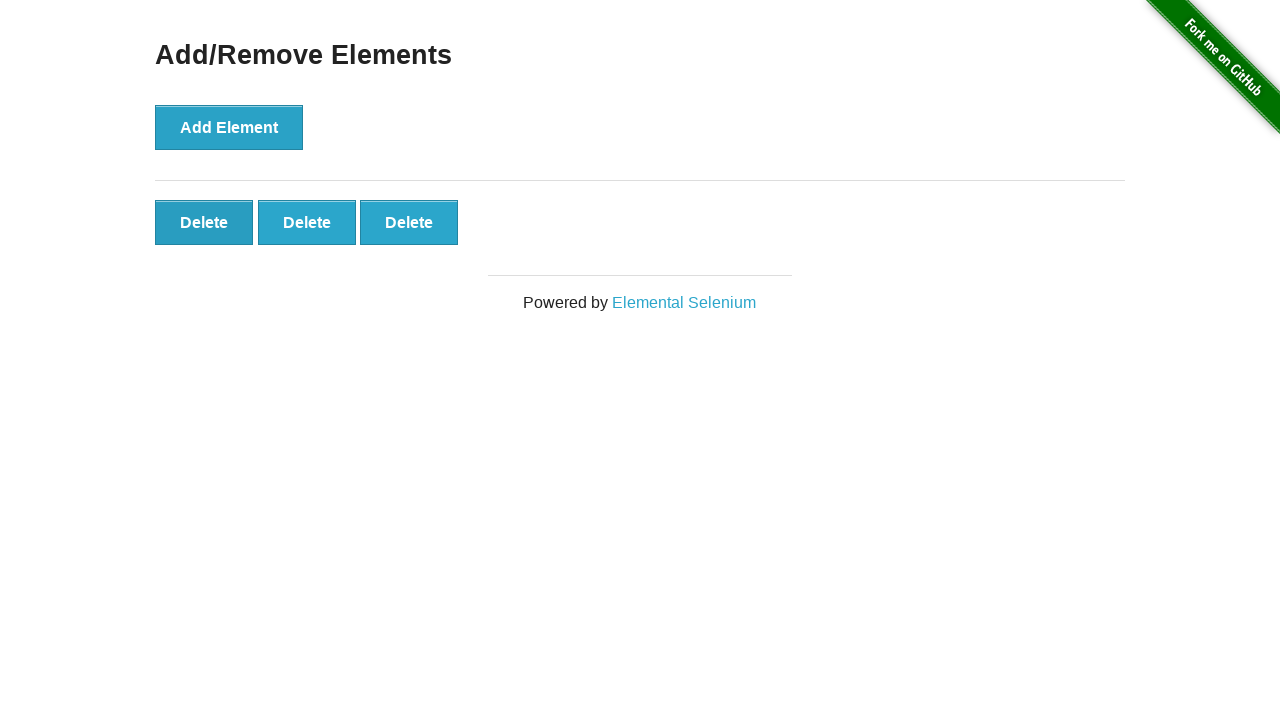

Clicked delete button (deletion 3 of 5) at (204, 222) on button:has-text("Delete"):first-of-type
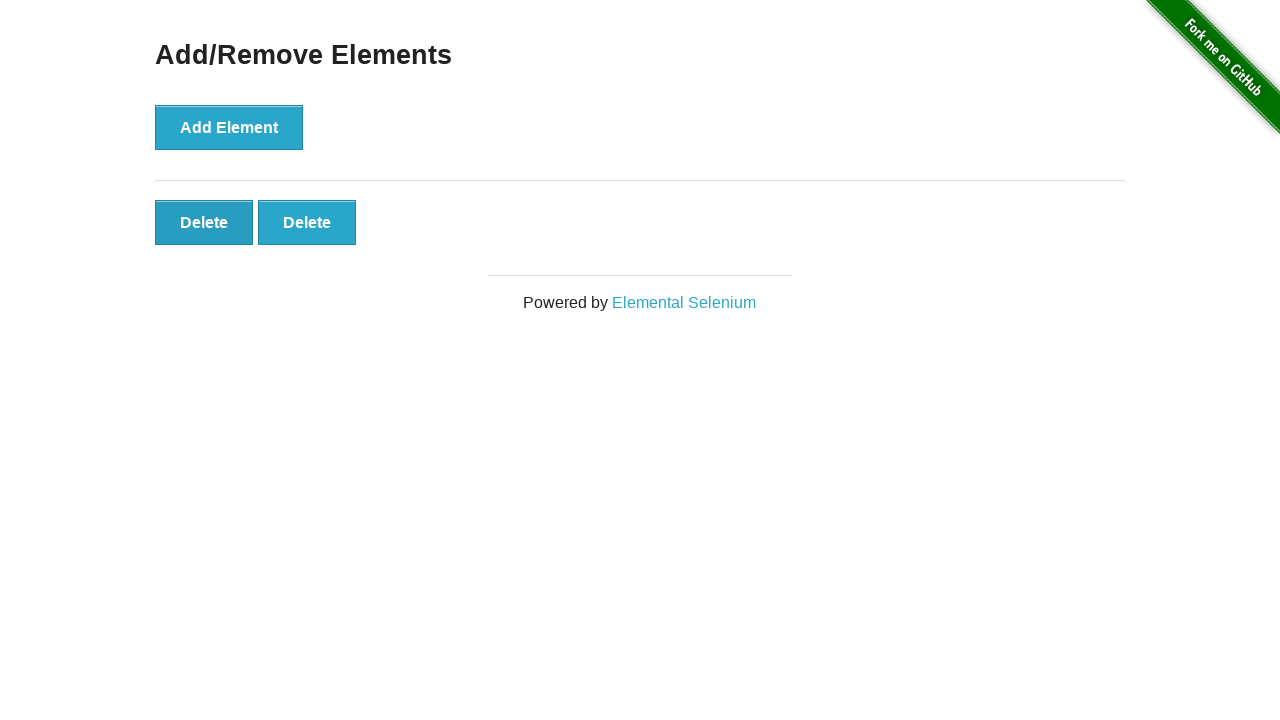

Clicked delete button (deletion 4 of 5) at (204, 222) on button:has-text("Delete"):first-of-type
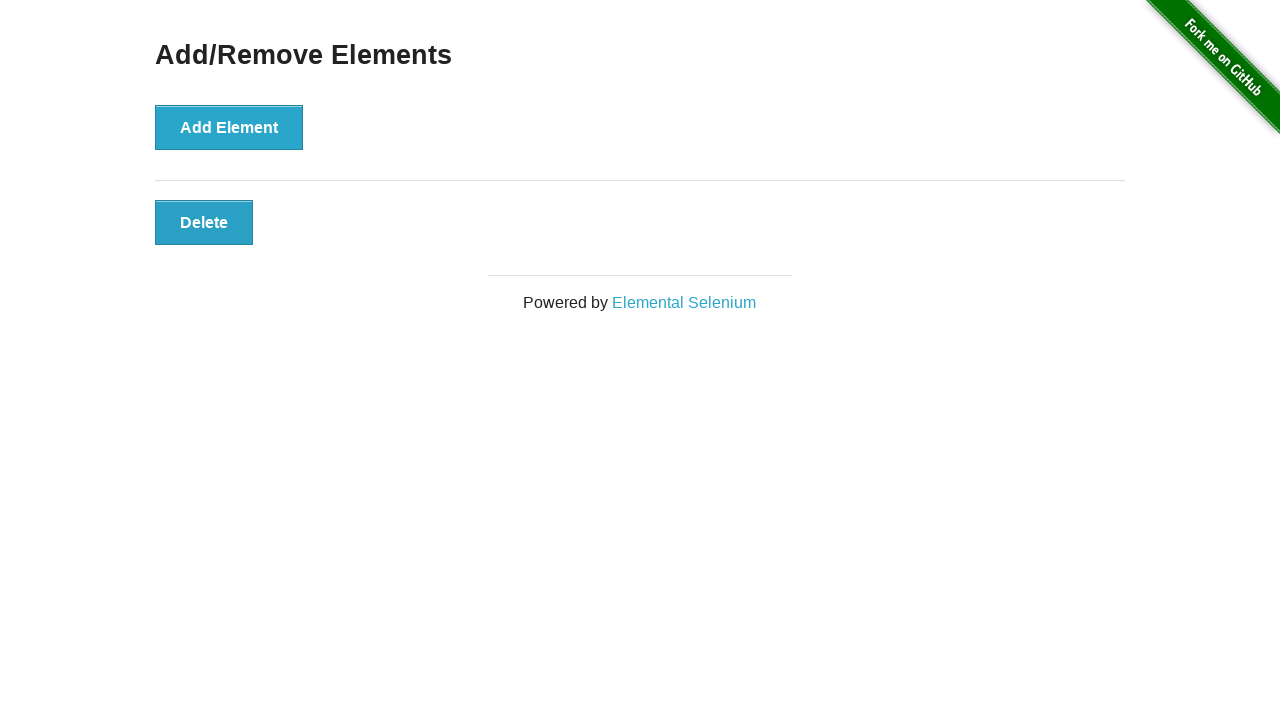

Clicked delete button (deletion 5 of 5) at (204, 222) on button:has-text("Delete"):first-of-type
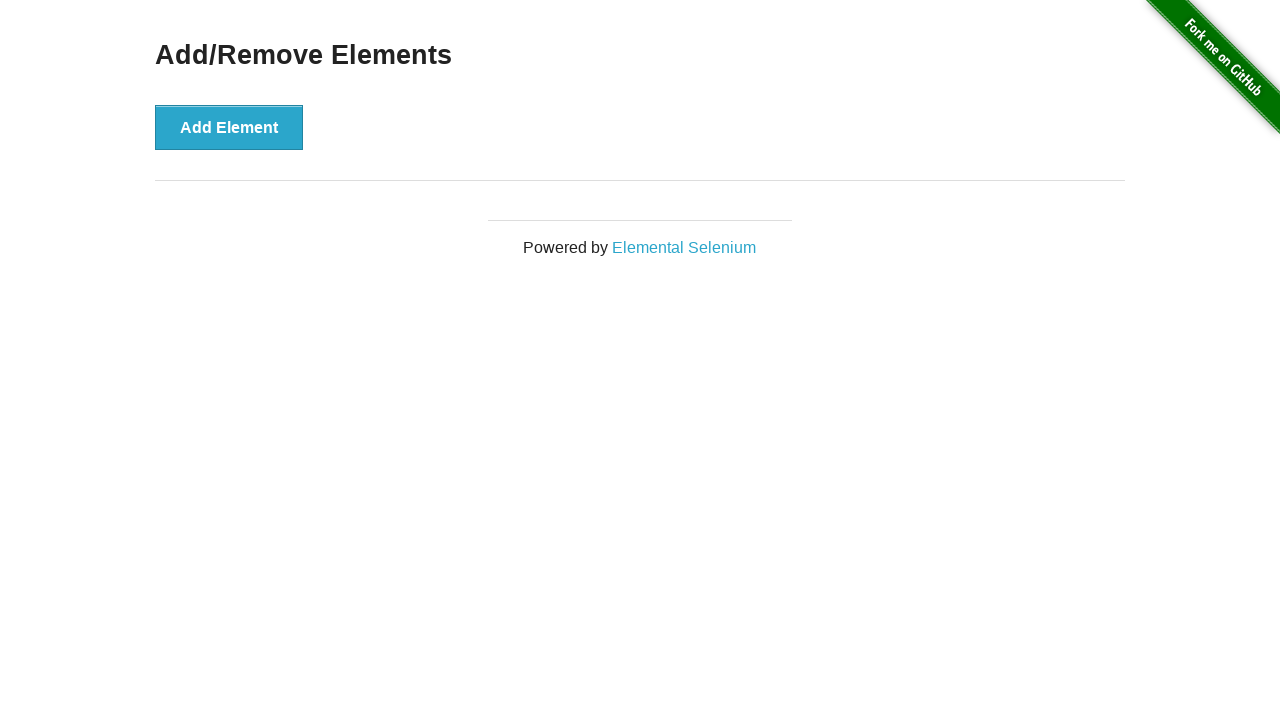

Verified all delete buttons have been removed
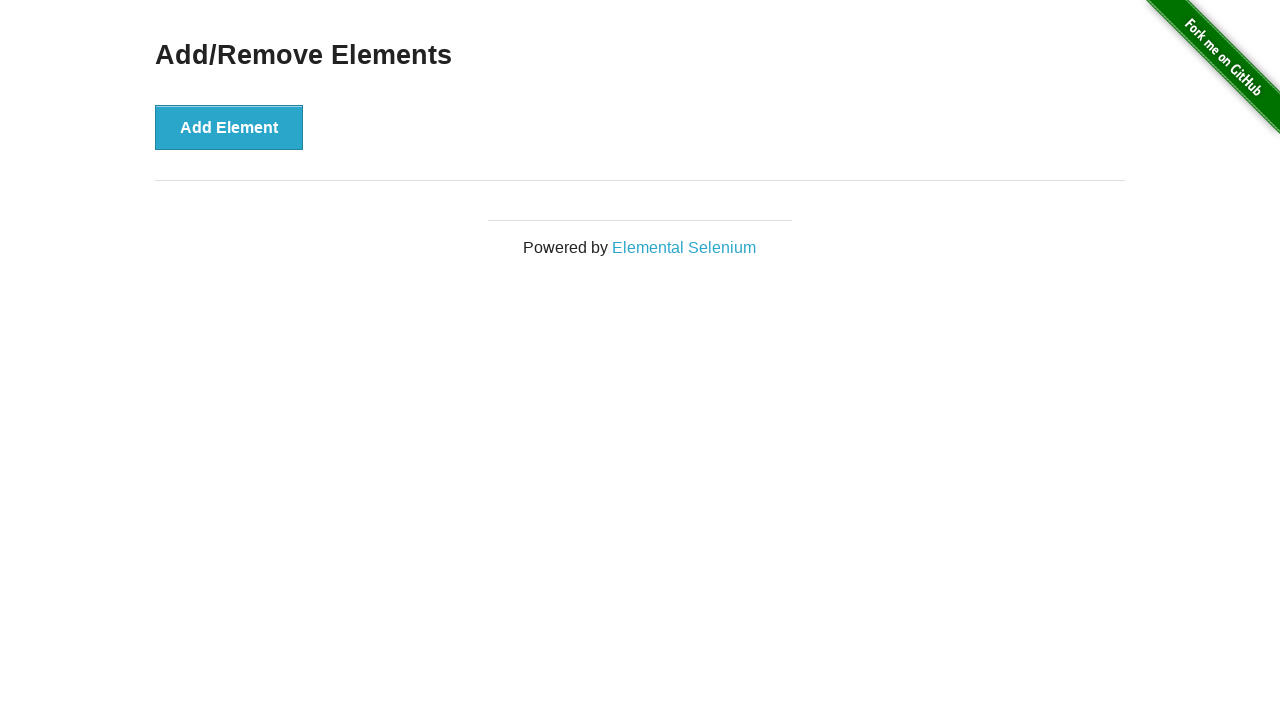

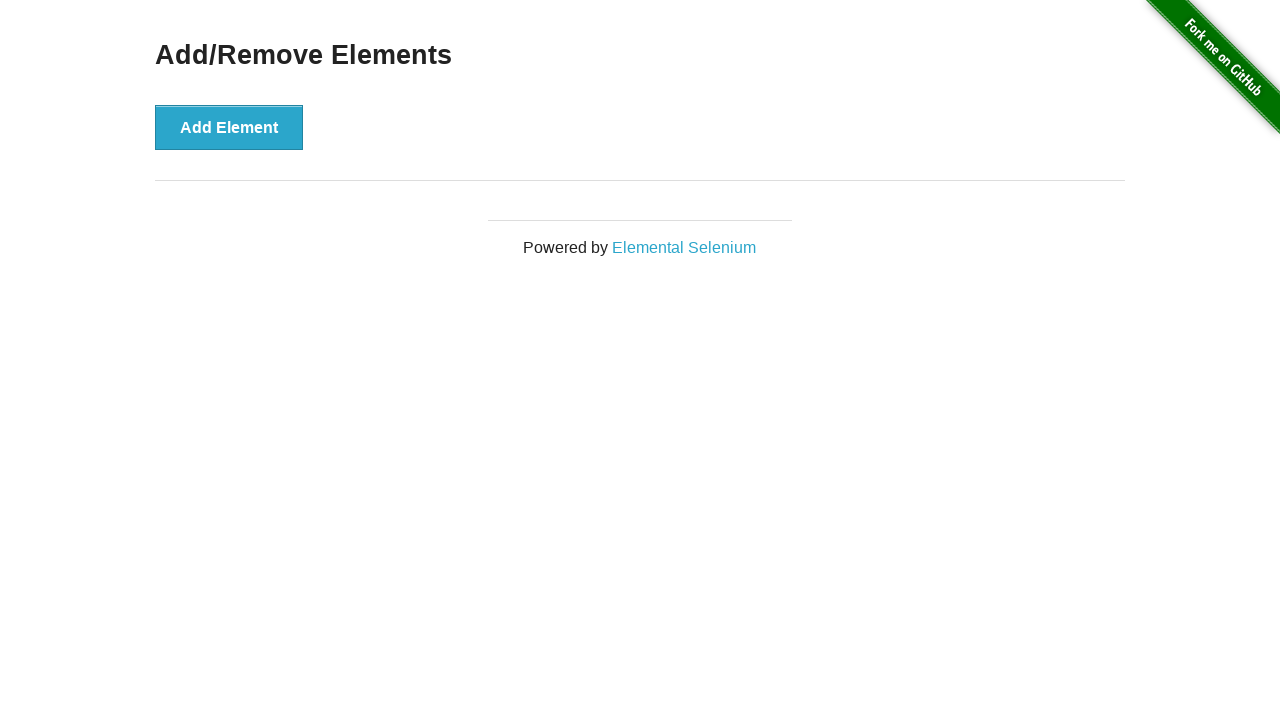